Tests dropdown/select functionality by navigating to a demo page and selecting an option from a dropdown menu using its value attribute.

Starting URL: https://the-internet.herokuapp.com/dropdown

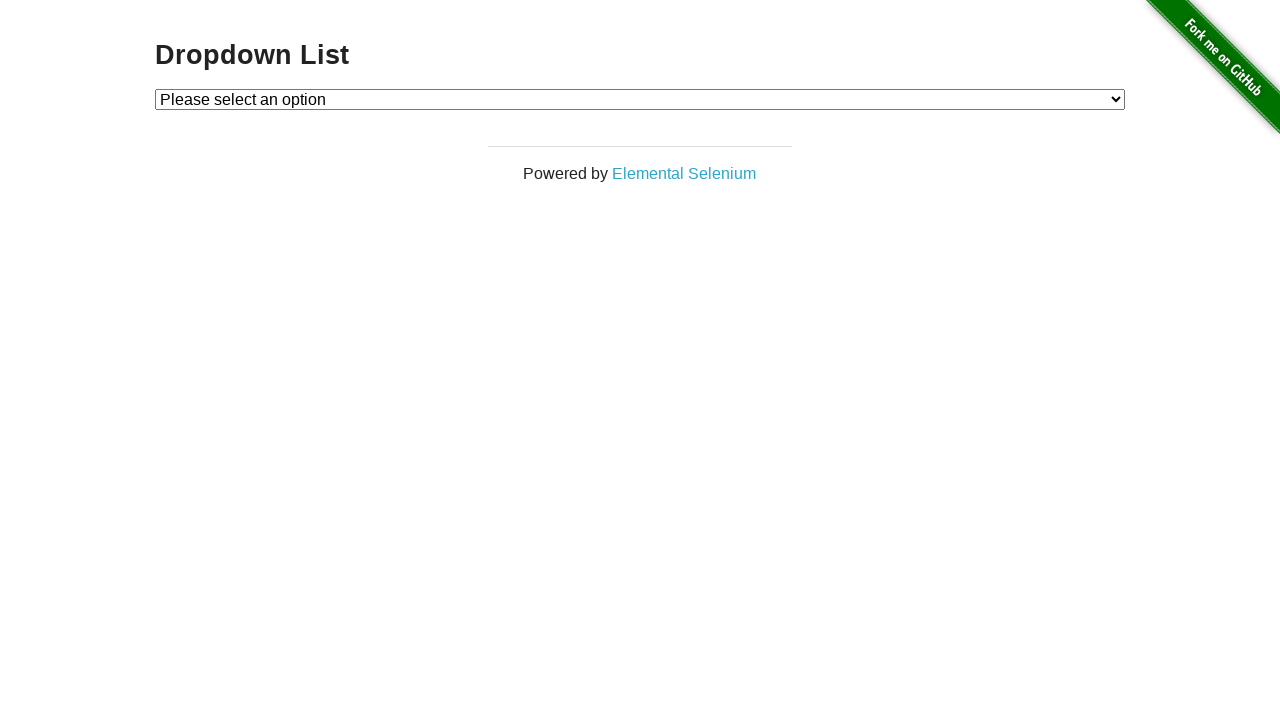

Navigated to dropdown demo page at https://the-internet.herokuapp.com/dropdown
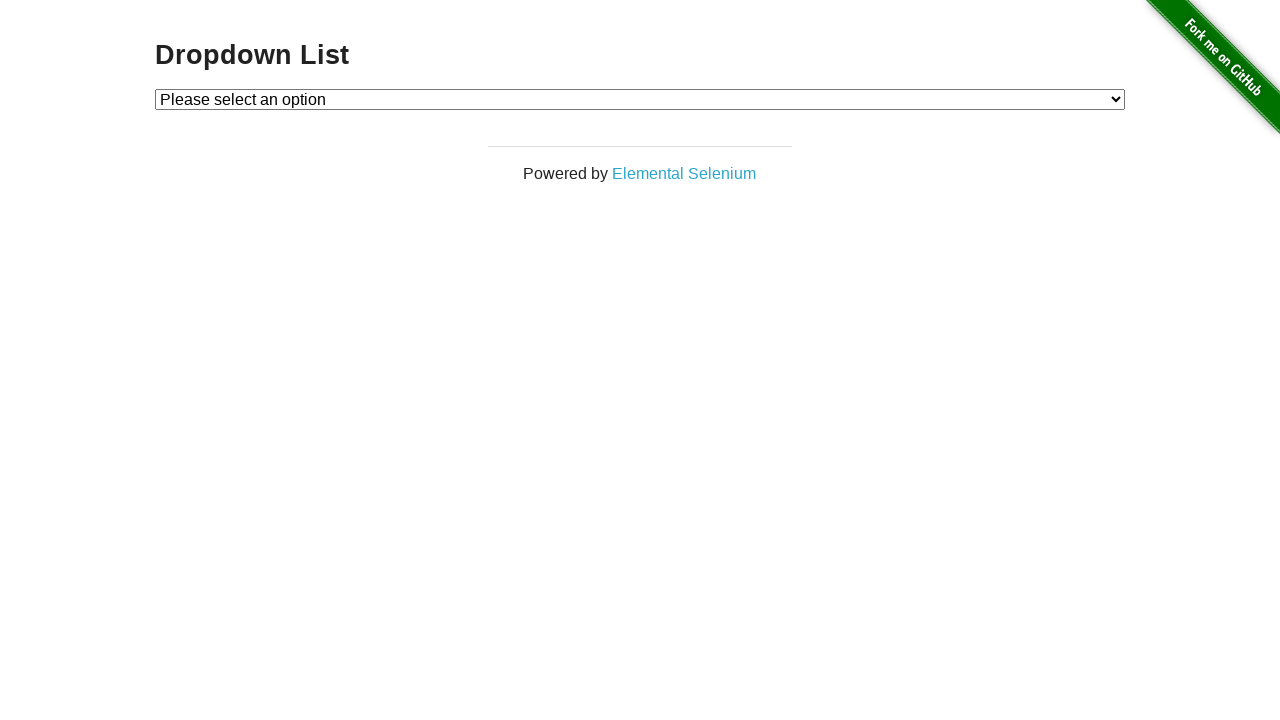

Selected option with value '2' from the dropdown menu on #dropdown
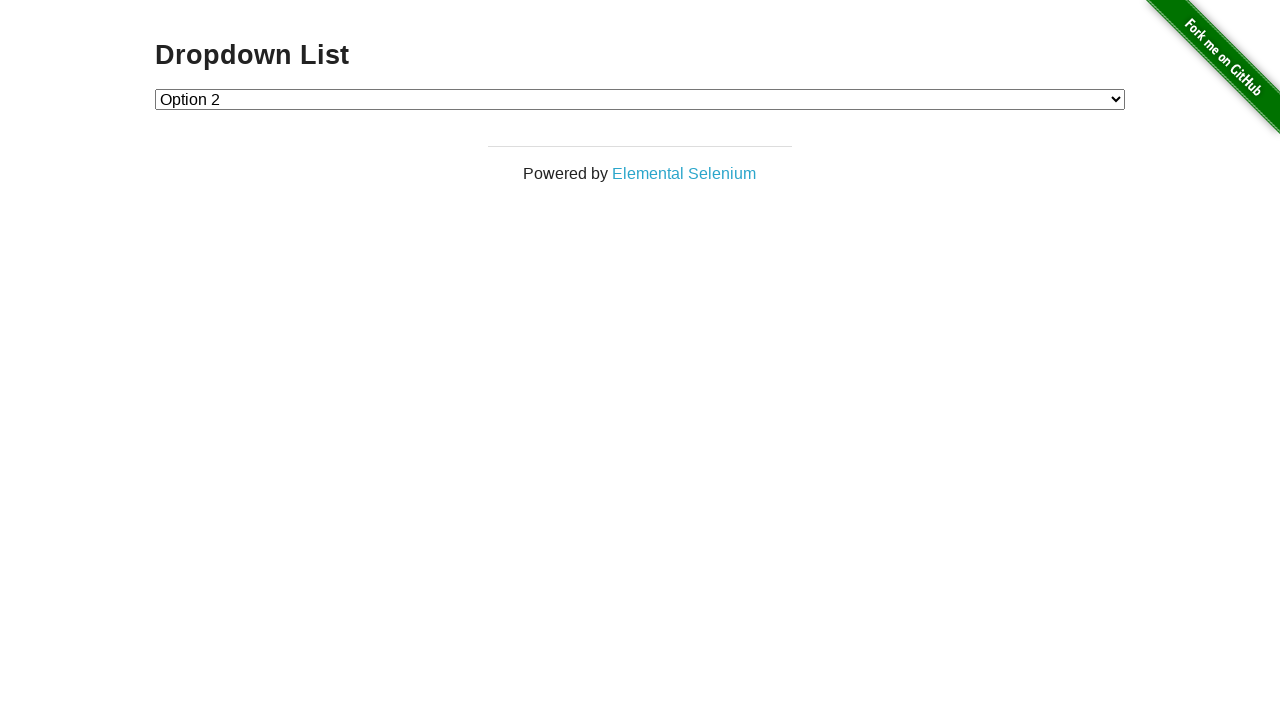

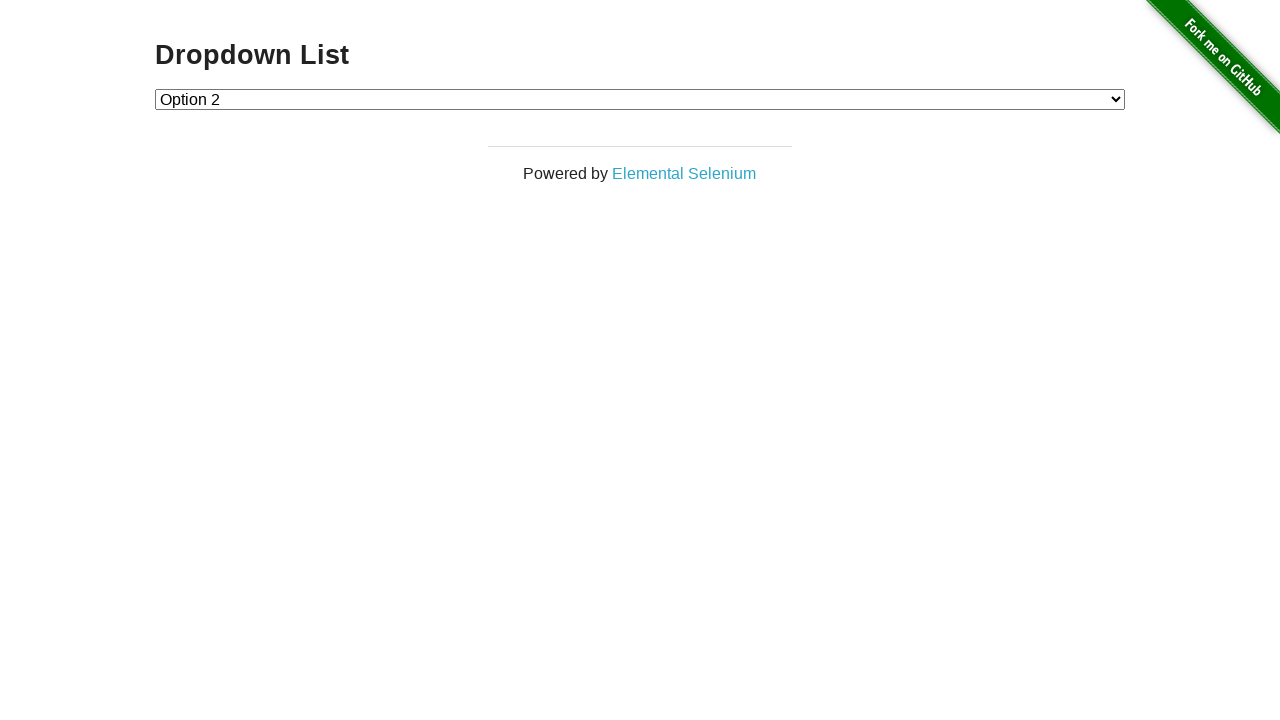